Tests navigation to the Start page via the footer link

Starting URL: https://www.99-bottles-of-beer.net/

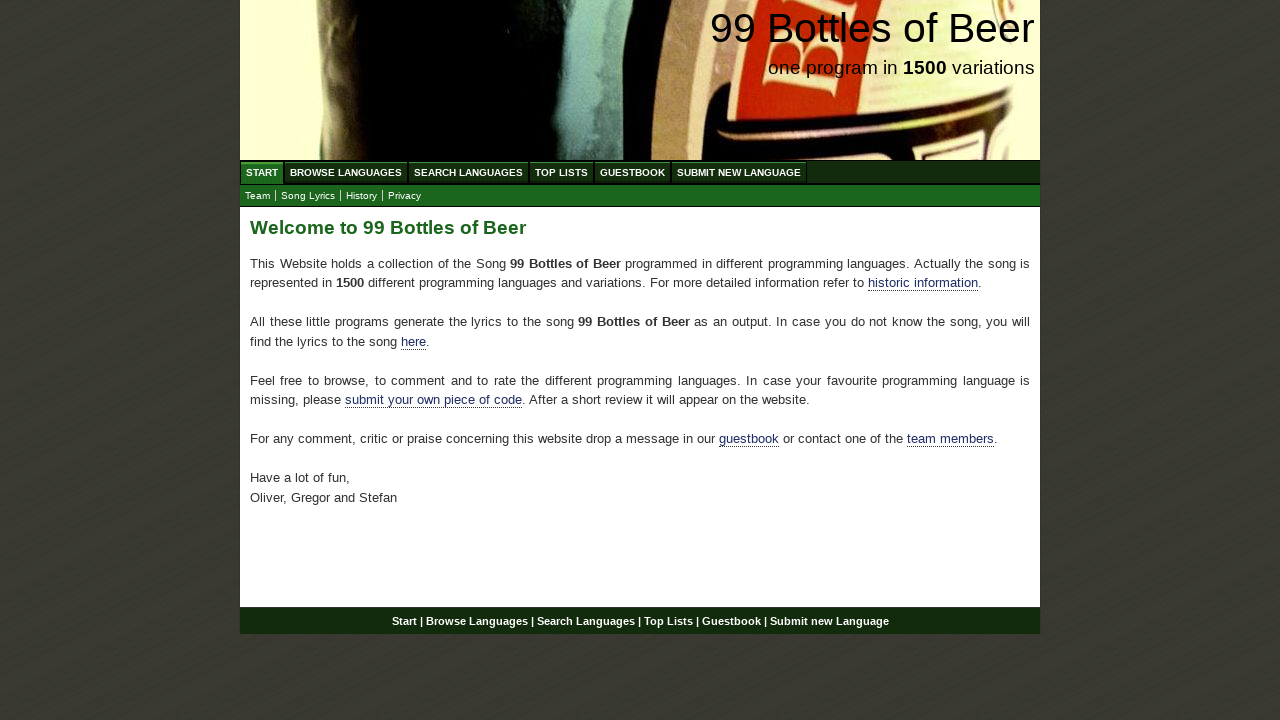

Clicked the Start link in the footer at (404, 621) on xpath=//div[@id='footer']//a[@href='/']
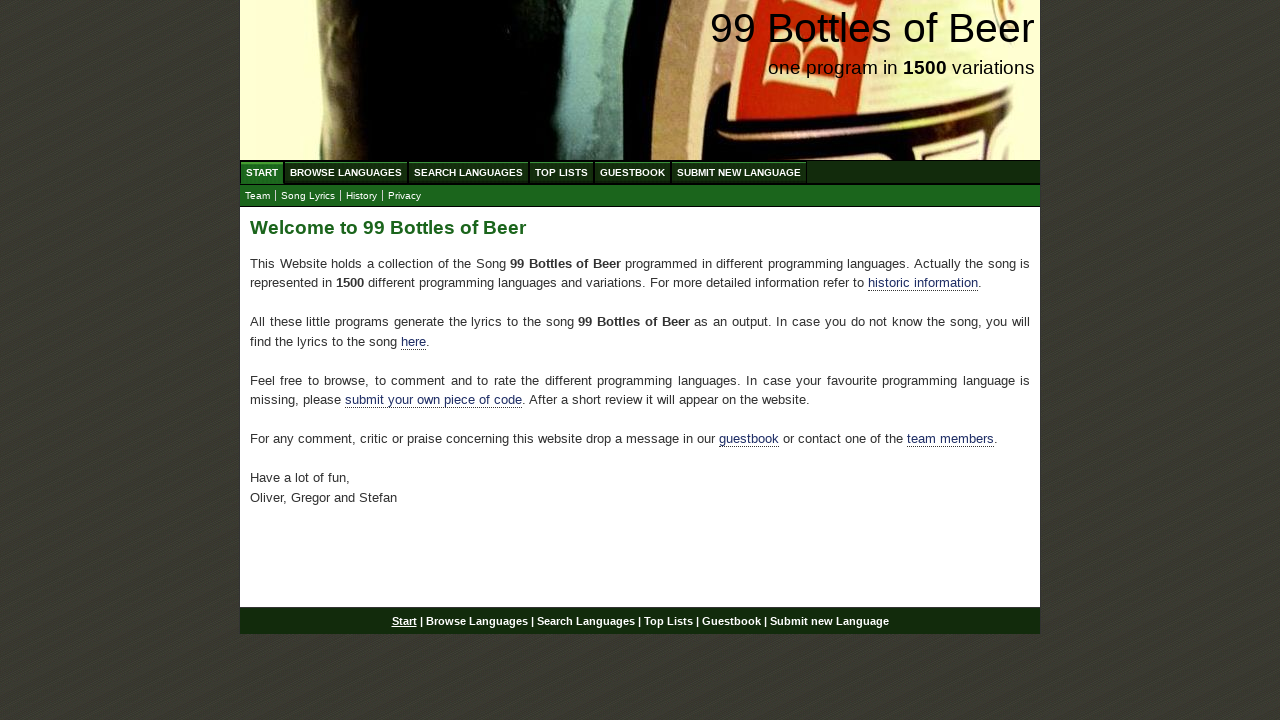

Verified navigation to homepage
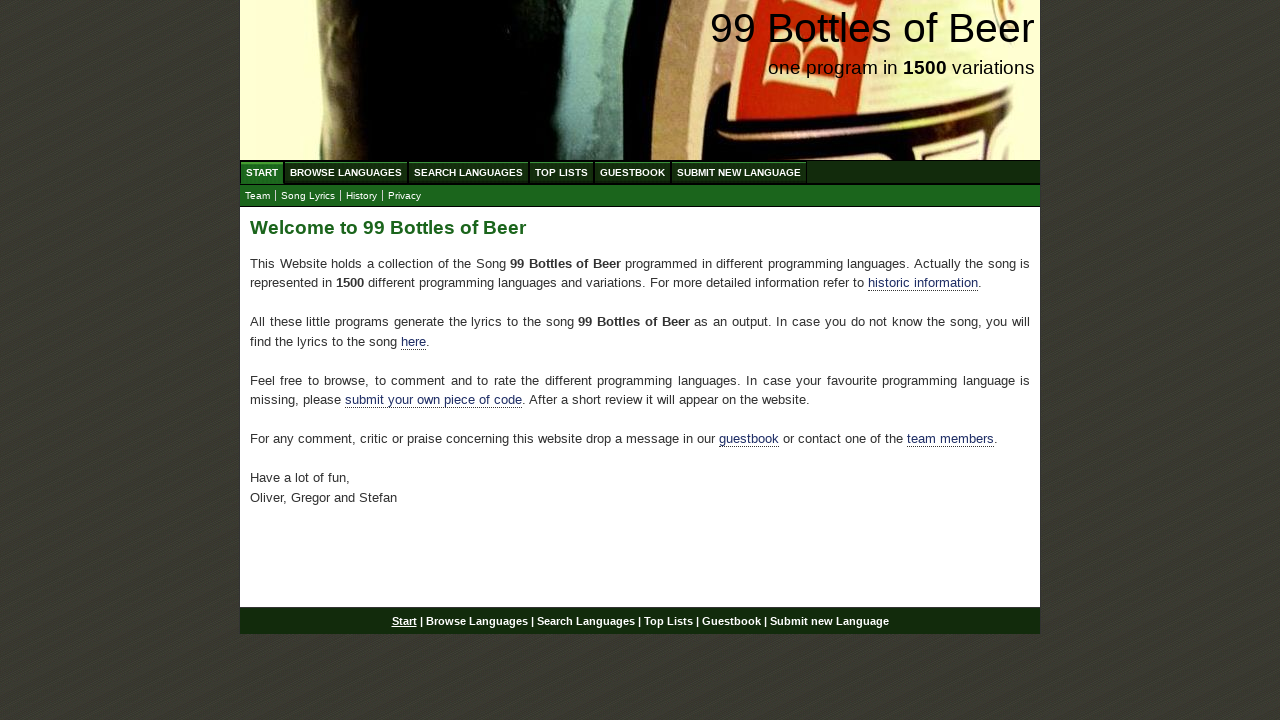

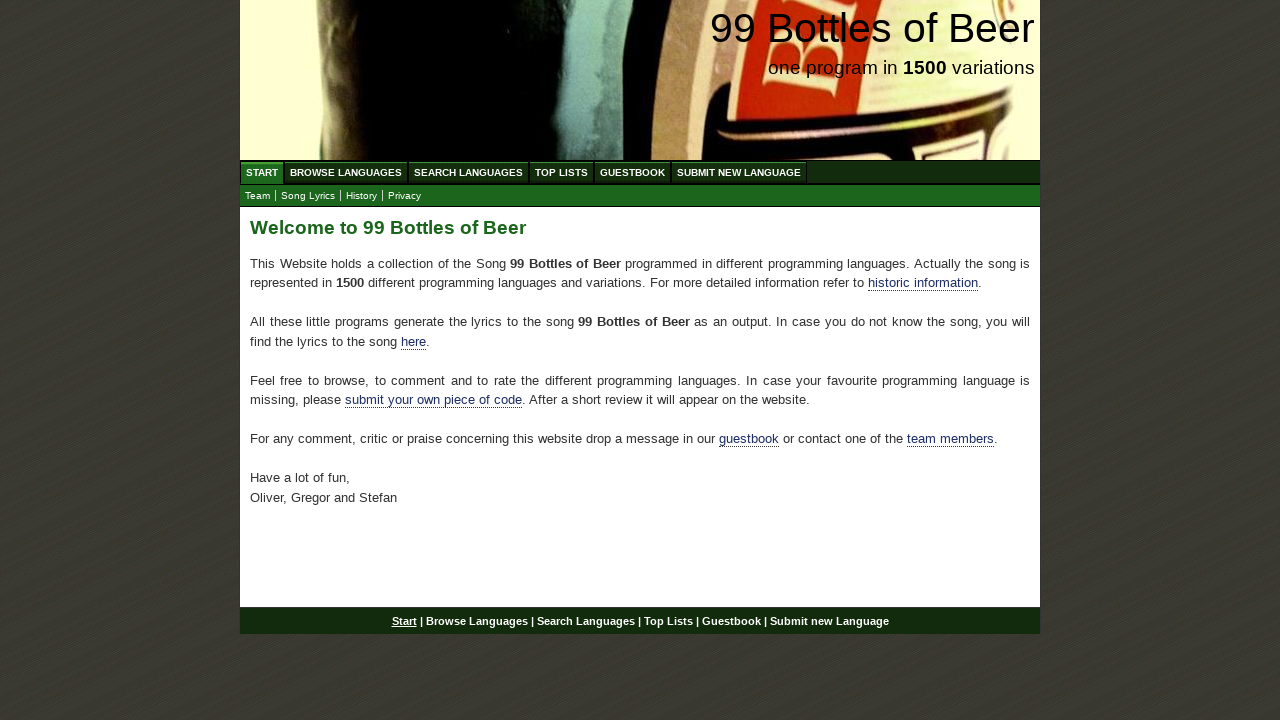